Tests Lotte Glogis parcel tracking by entering a tracking number, clicking the search button, and waiting for the tracking details table to load

Starting URL: https://www.lotteglogis.com/home/reservation/tracking/index

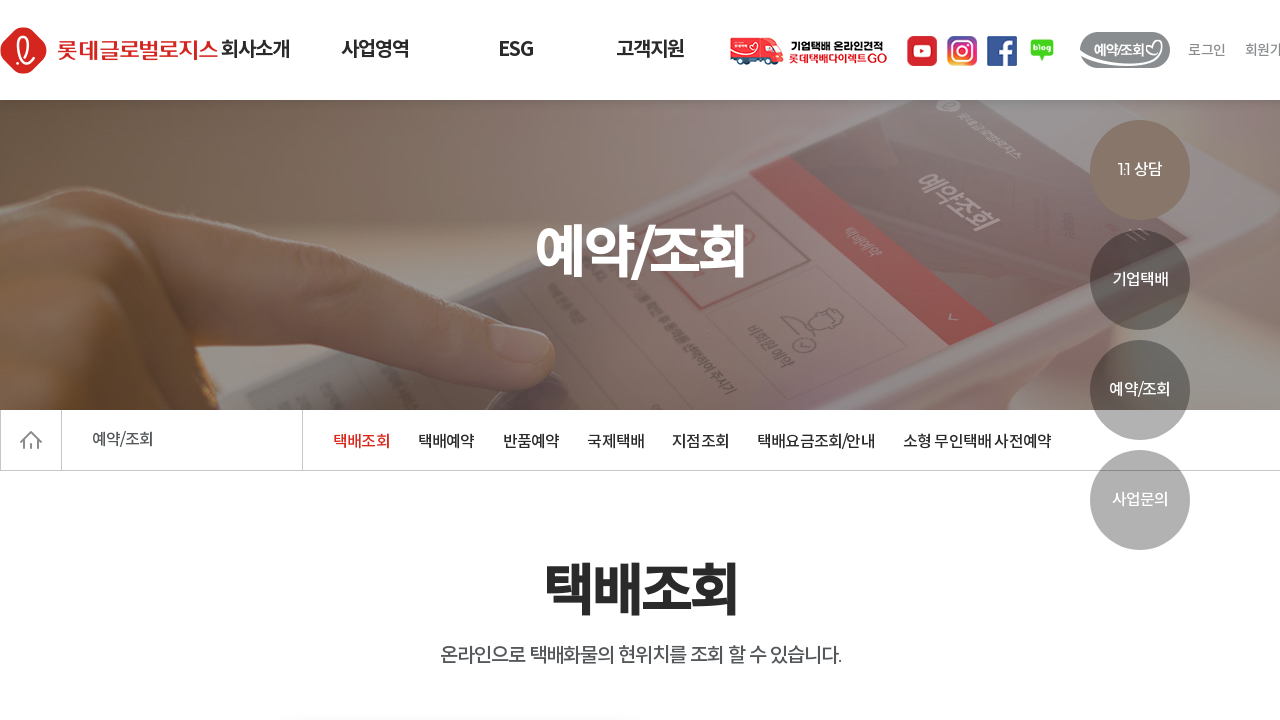

Filled tracking number '402175371732' in parcel number field on #InvNo
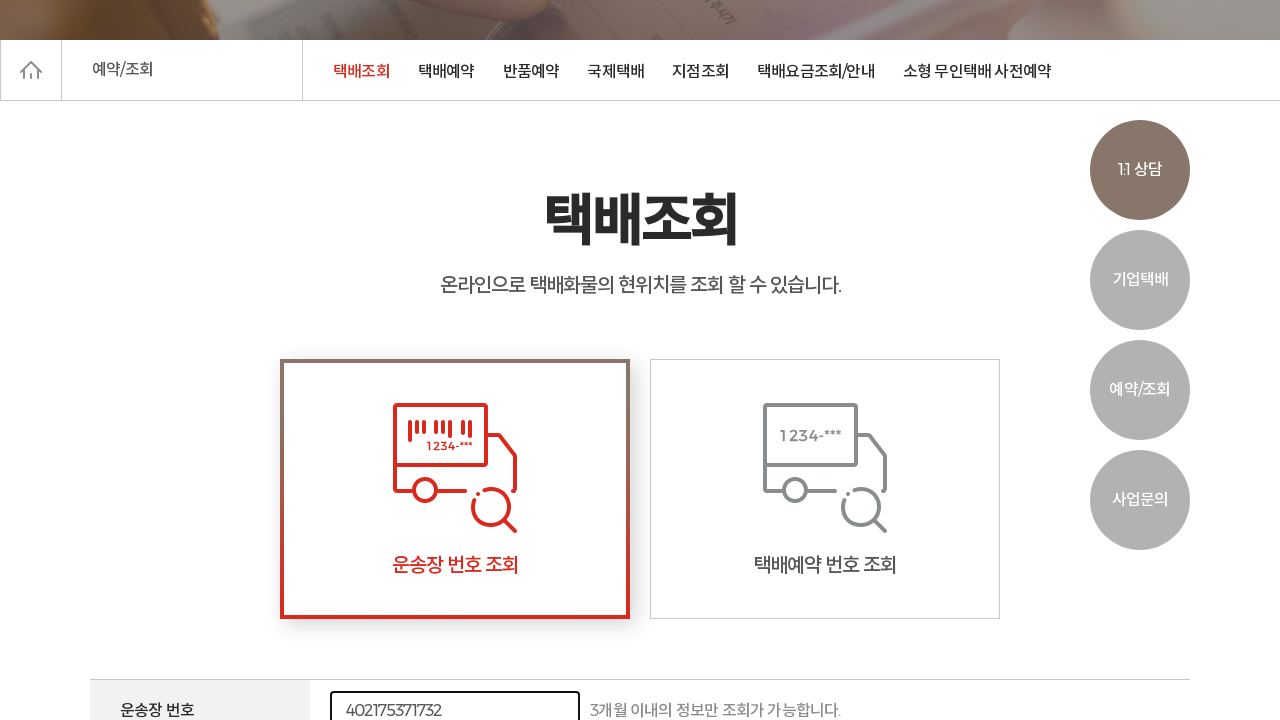

Clicked search button to initiate parcel tracking at (640, 360) on .btnGL
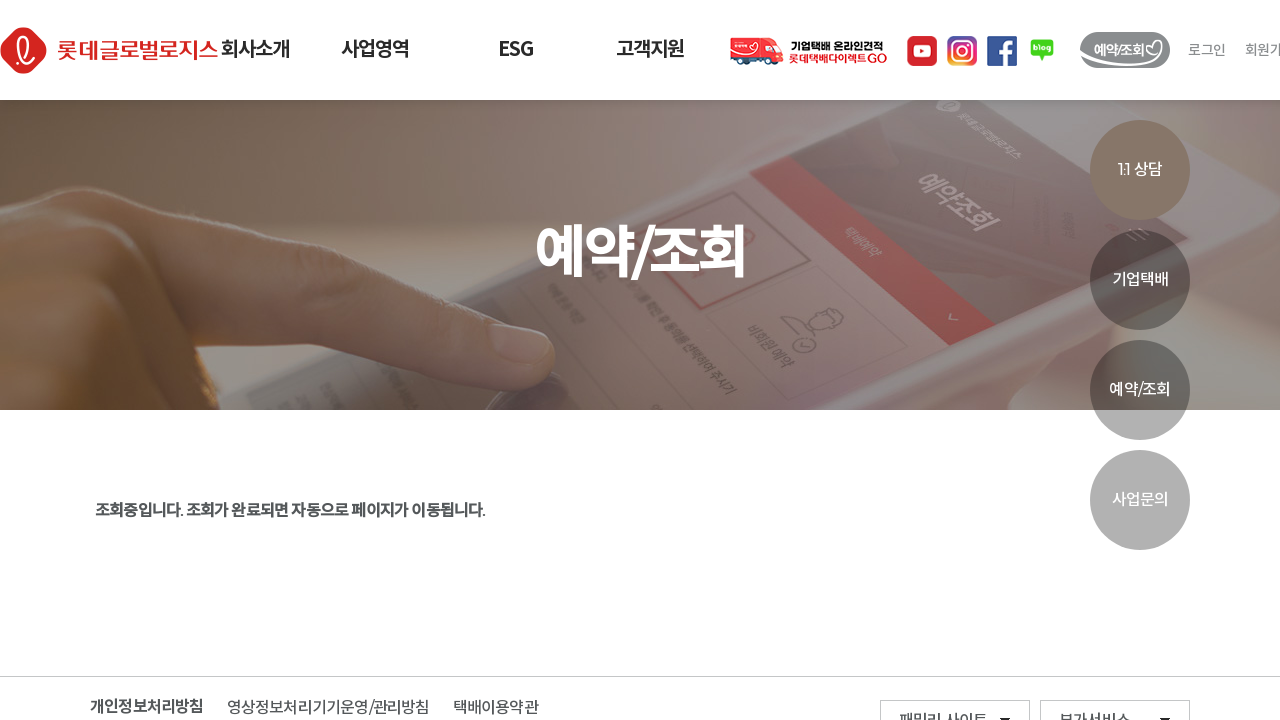

Tracking details table loaded successfully
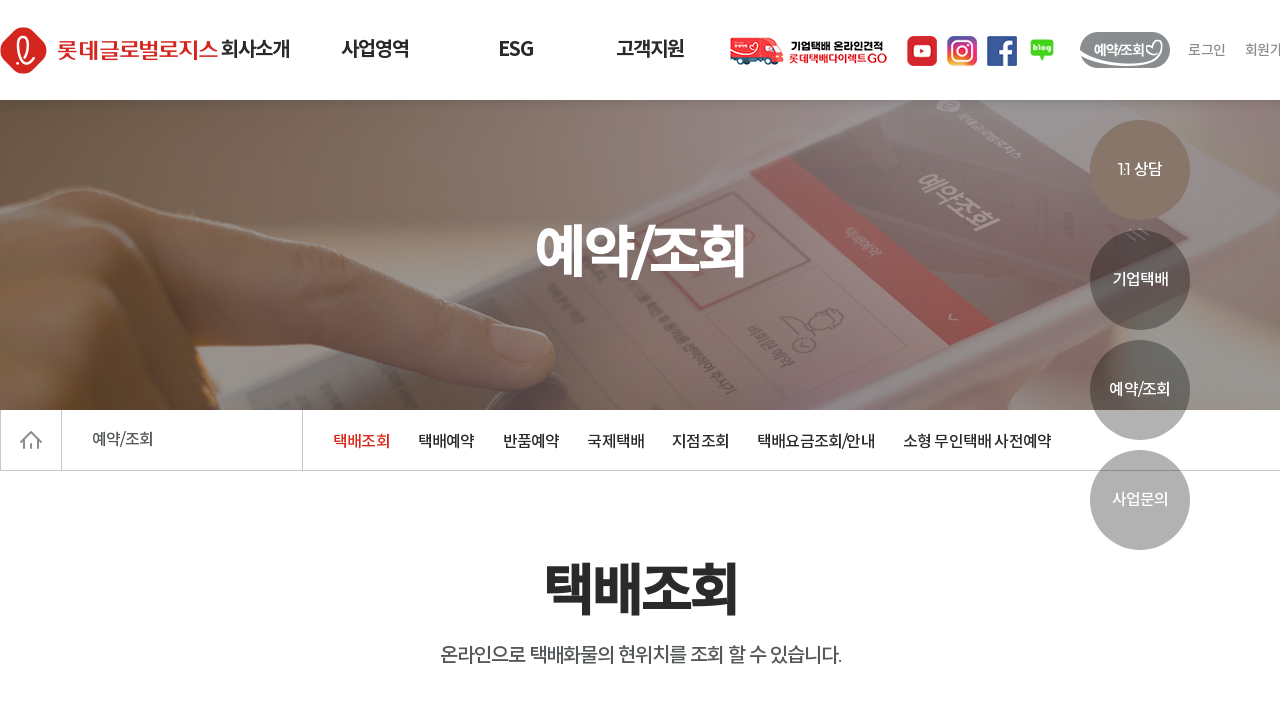

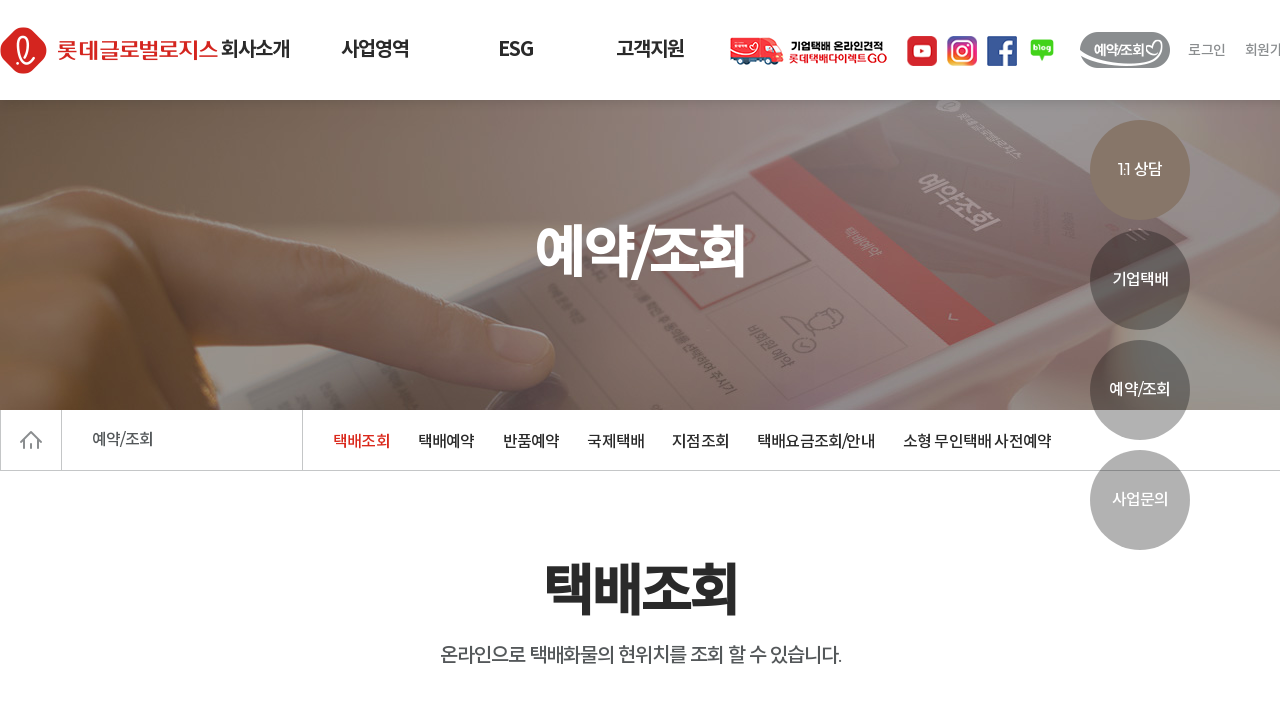